Tests the check functionality by navigating to checkboxes page and checking a checkbox

Starting URL: https://practice.cydeo.com/

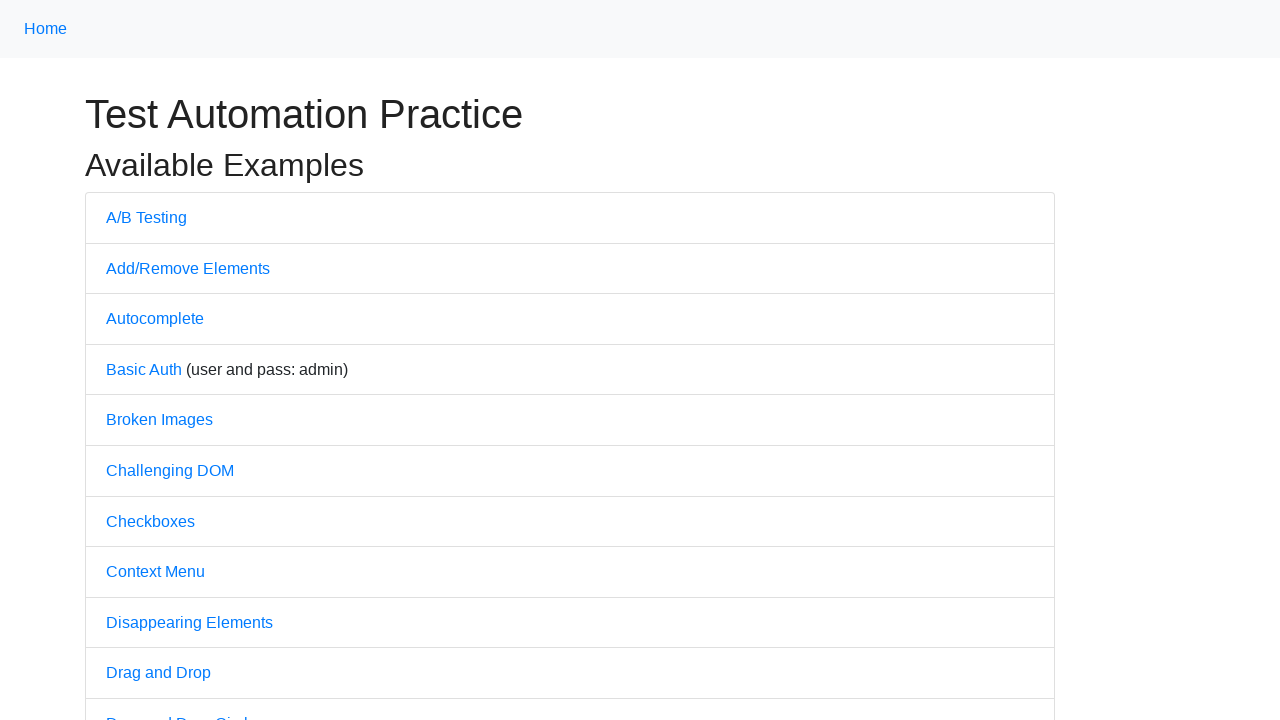

Clicked on Checkboxes link to navigate to checkboxes page at (150, 521) on text='Checkboxes'
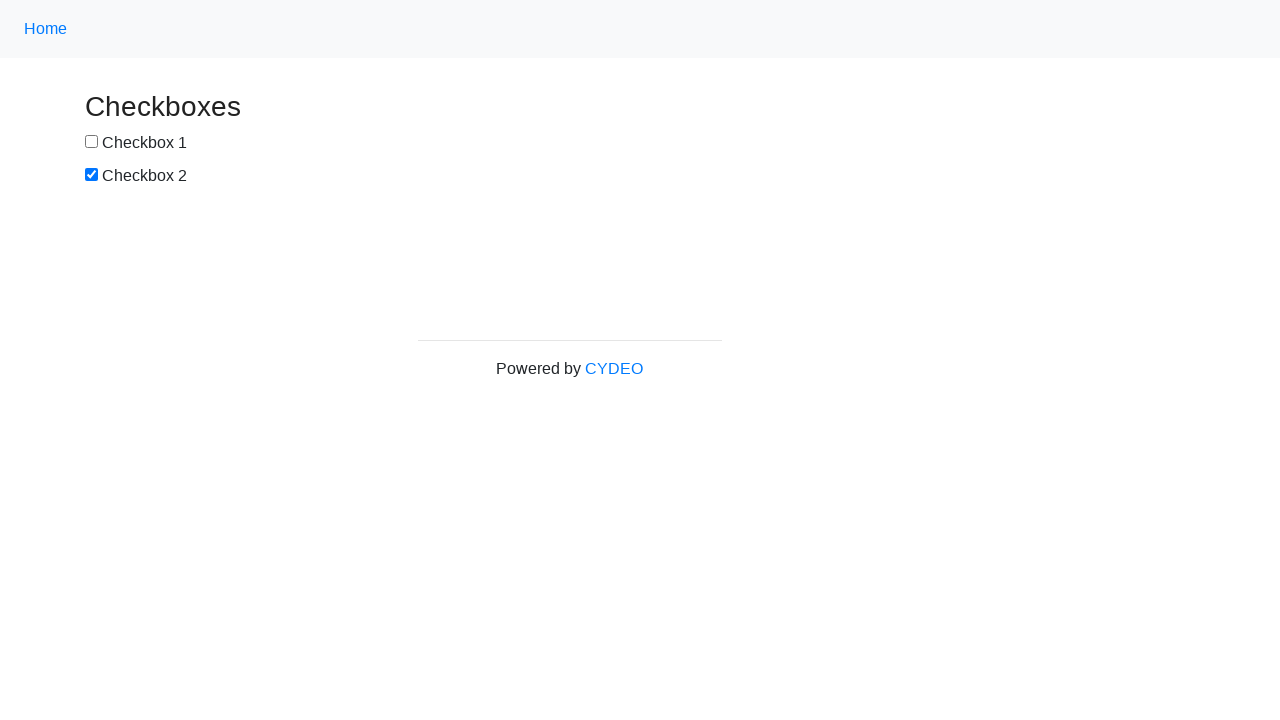

Checked the first checkbox (box1) at (92, 142) on #box1
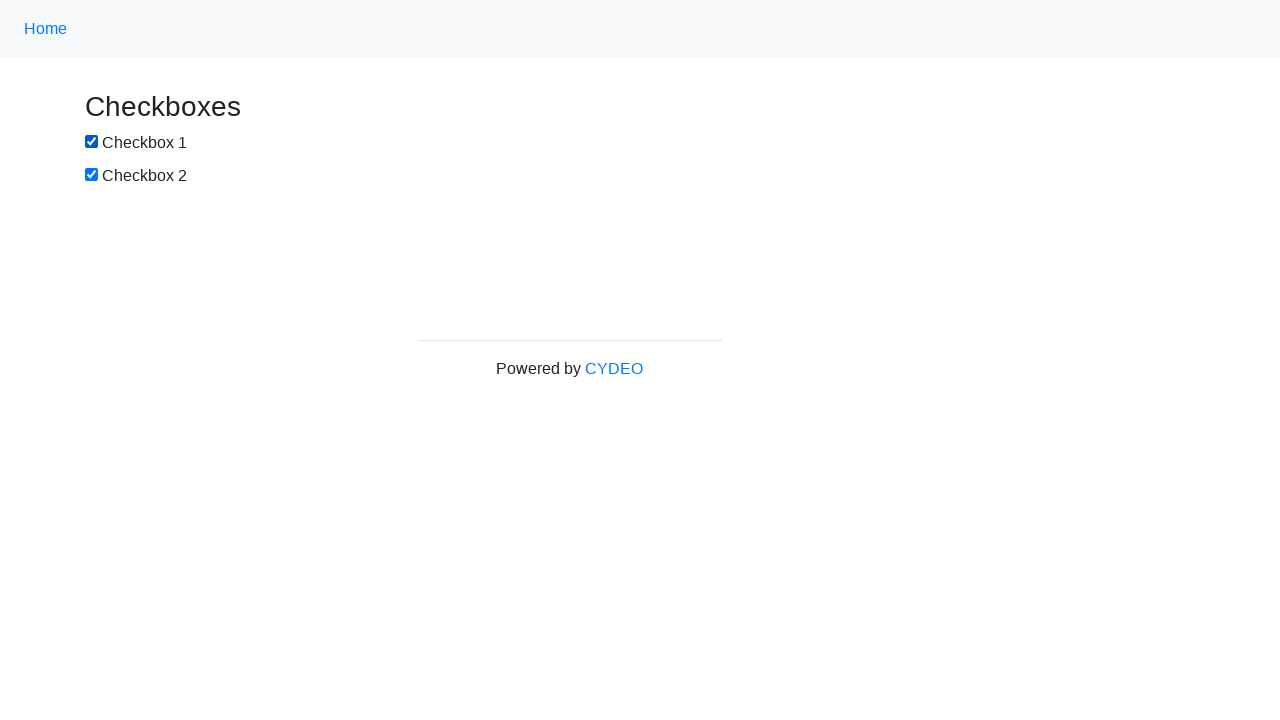

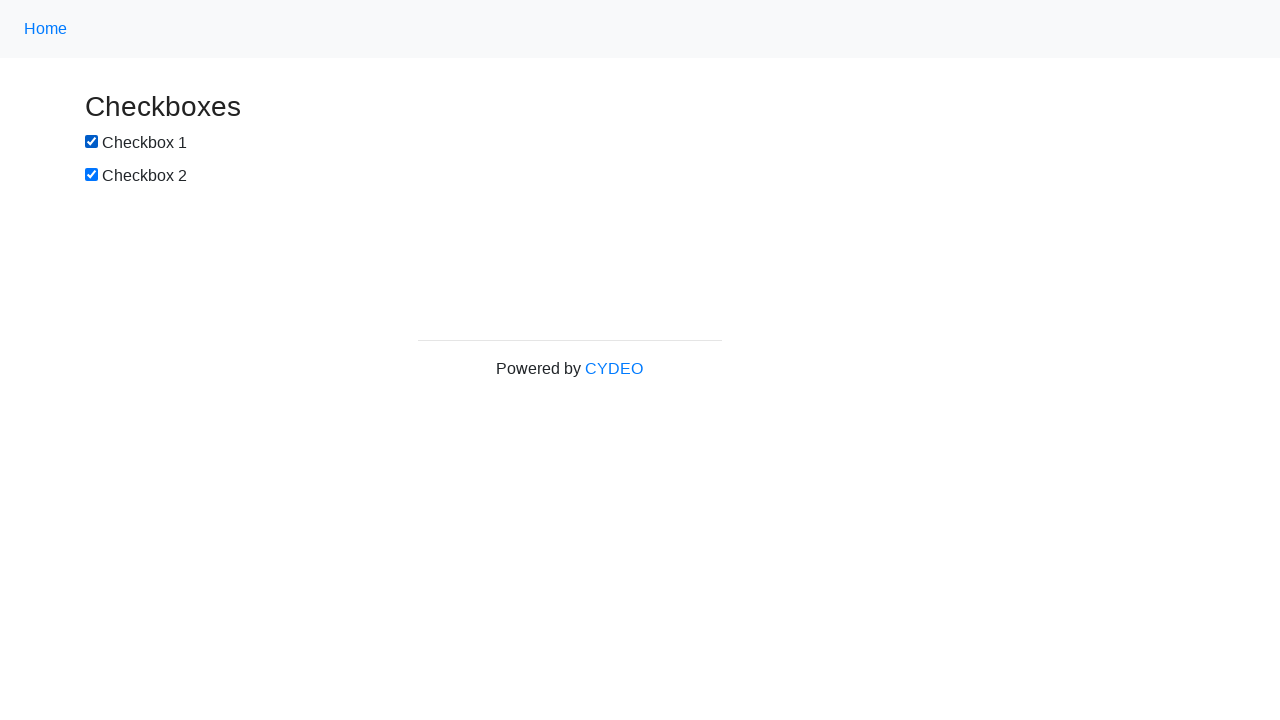